Tests double-click functionality on a button and verifies the success message appears

Starting URL: https://demoqa.com/buttons

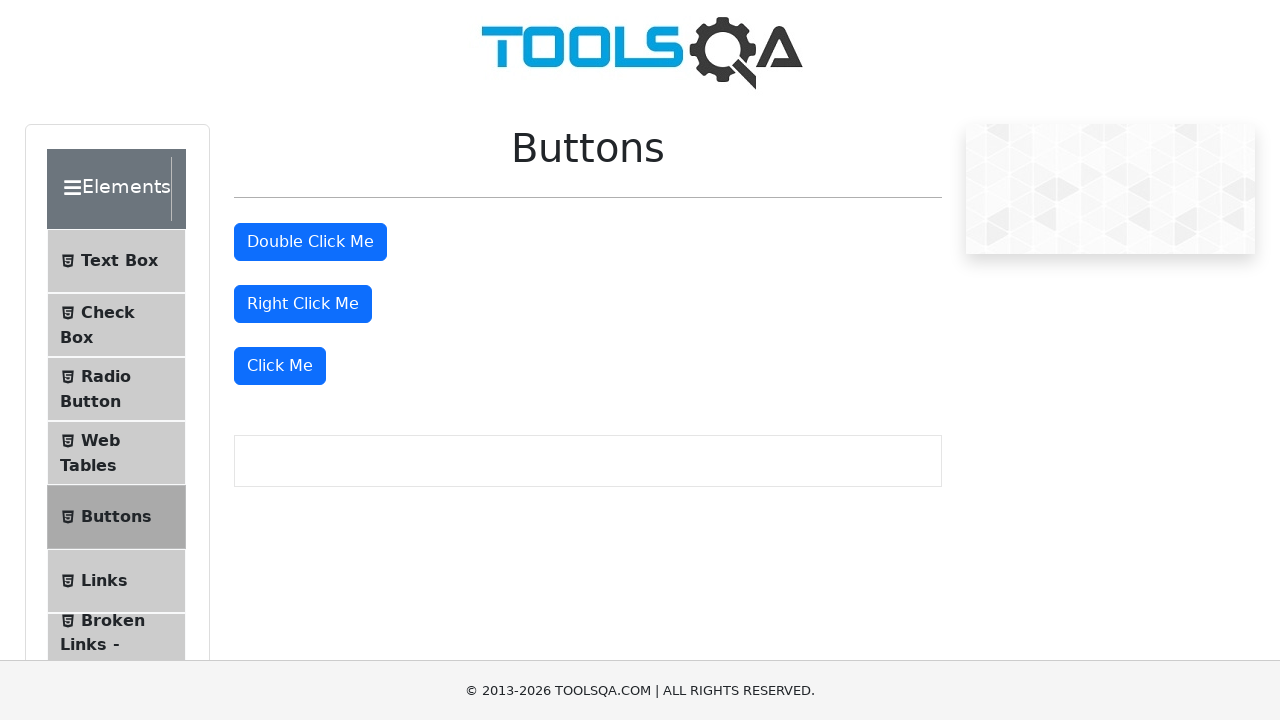

Navigated to https://demoqa.com/buttons
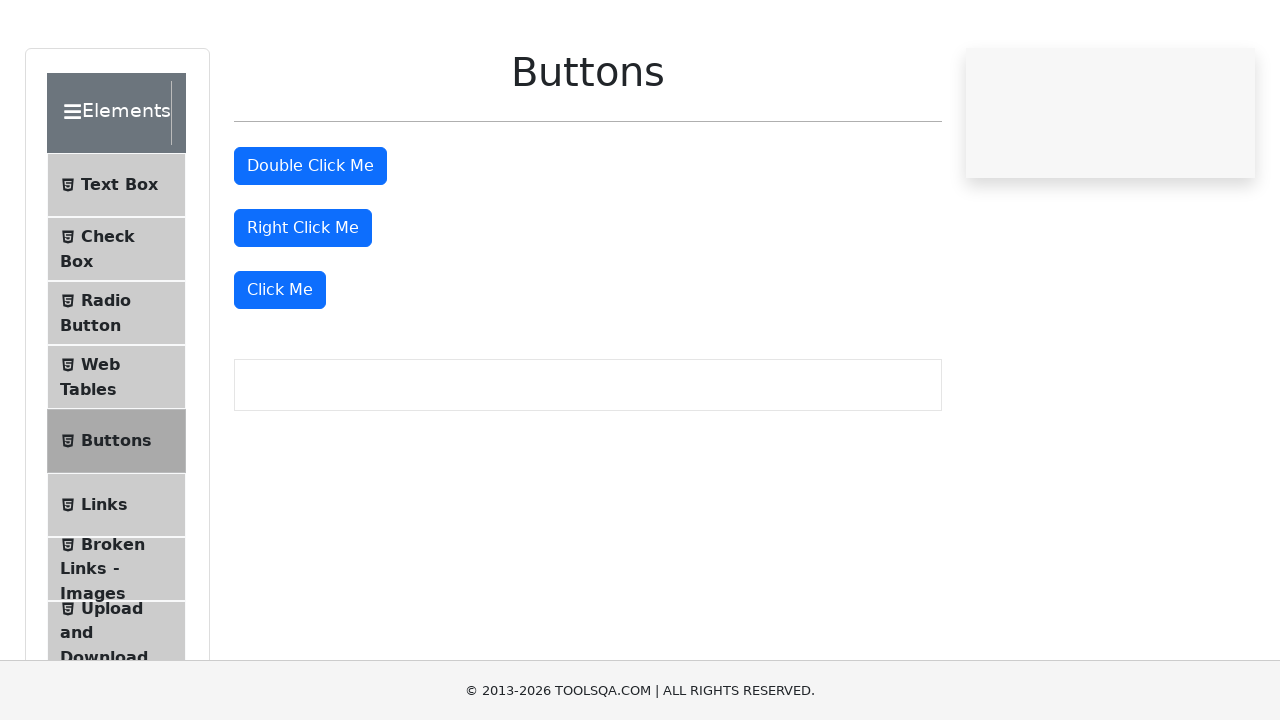

Located the double-click button element
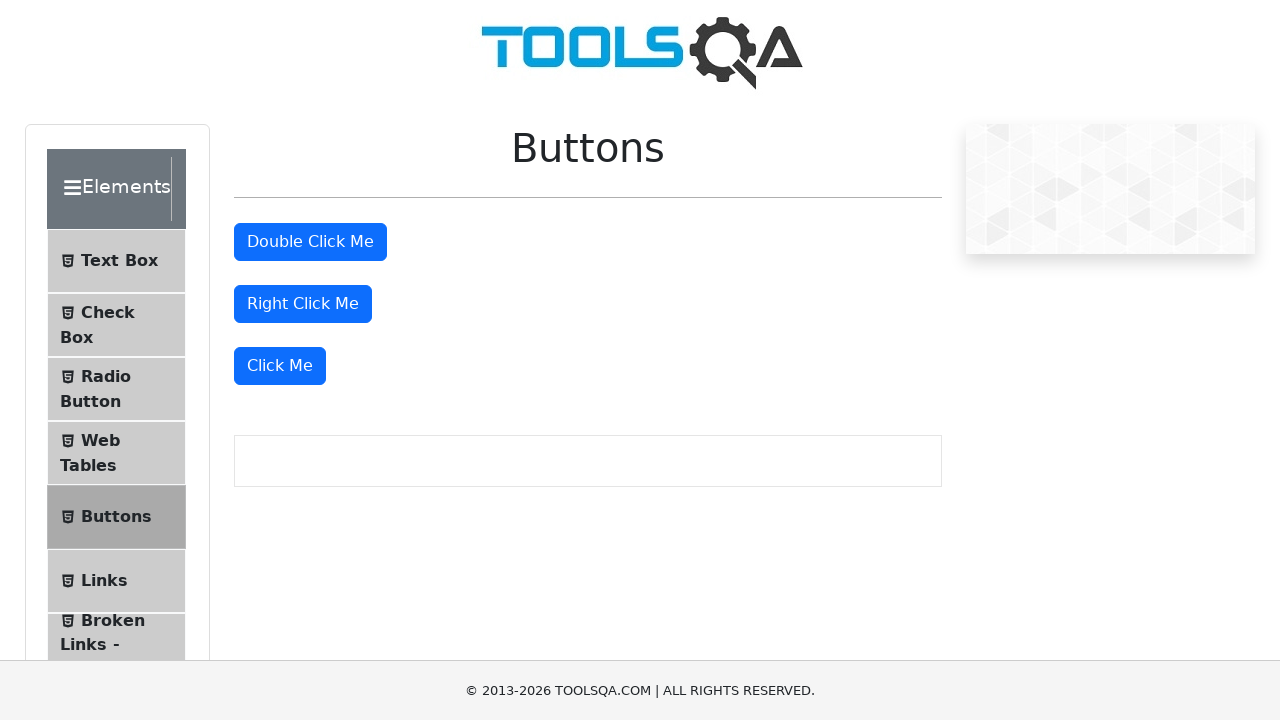

Scrolled to the double-click button
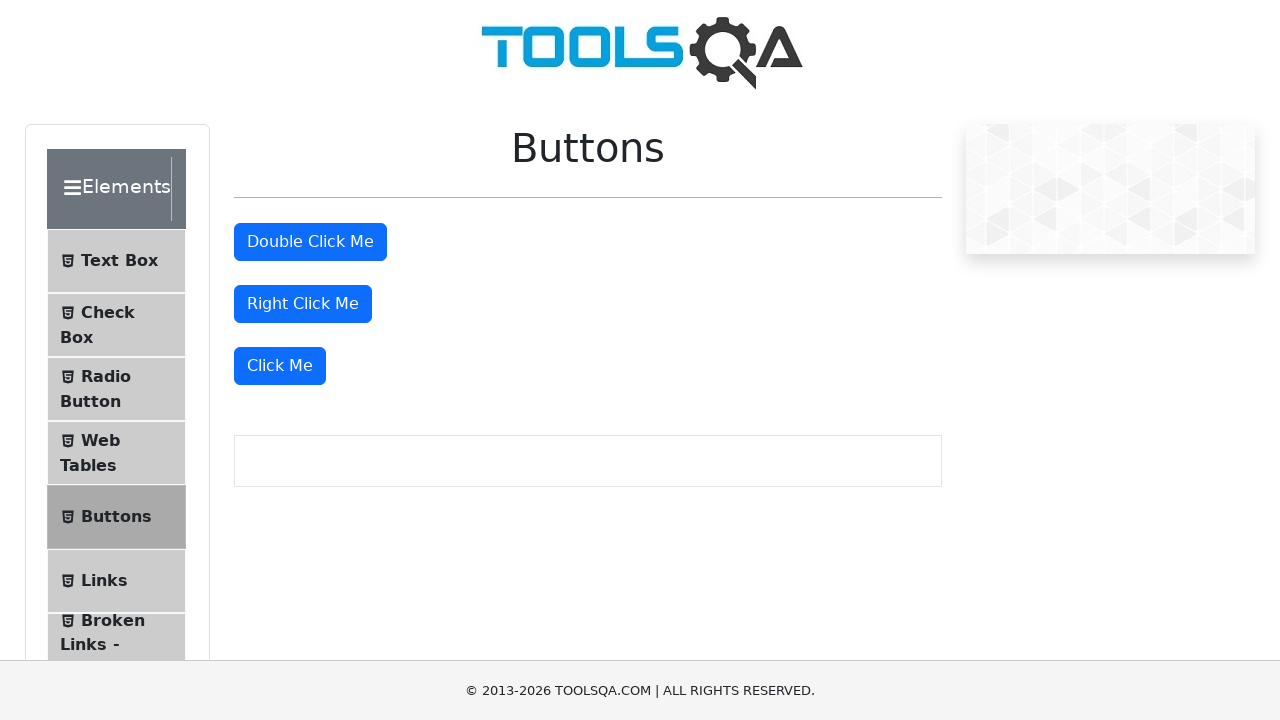

Double-clicked the button at (310, 242) on #doubleClickBtn
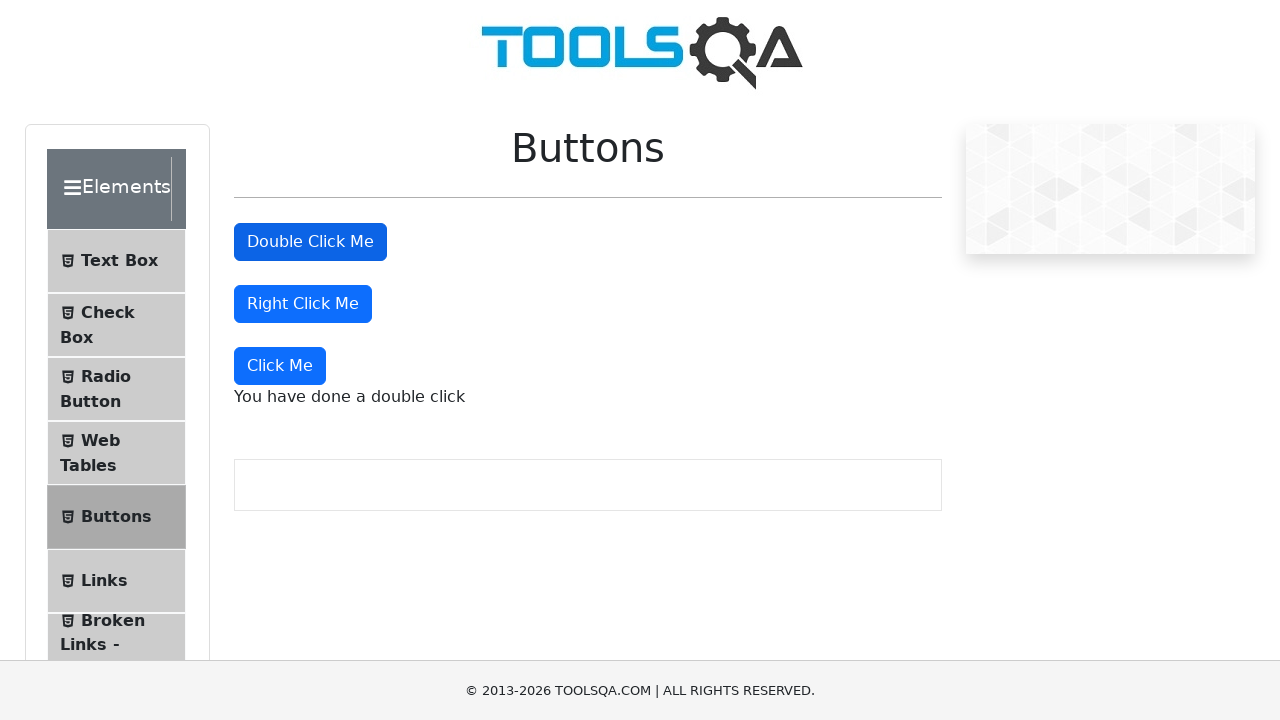

Success message appeared after double-click
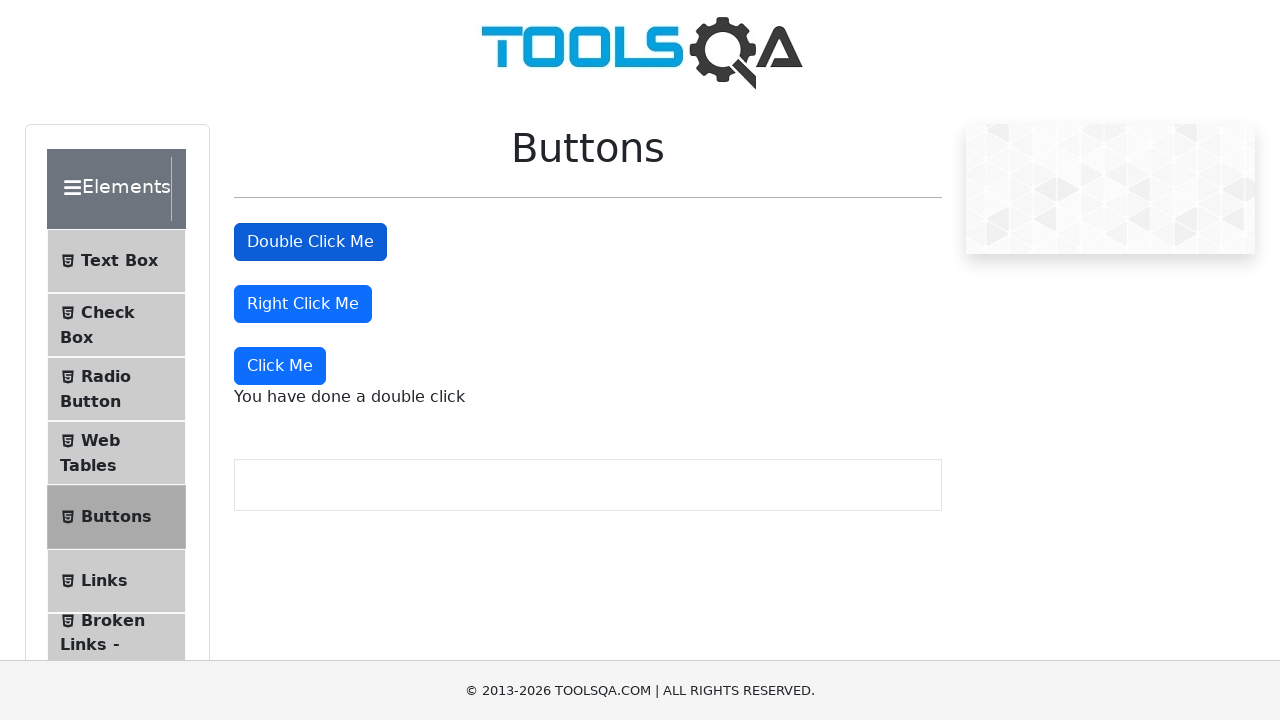

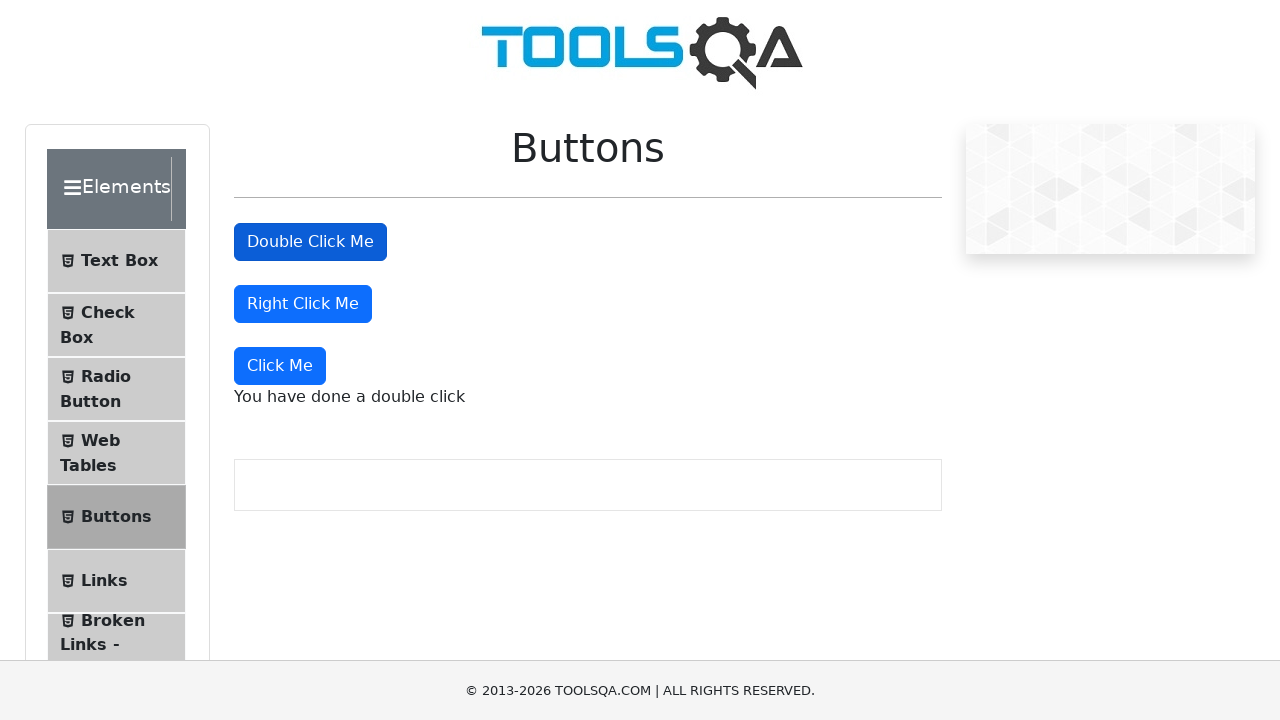